Tests currency dropdown selection by selecting the third currency option from the static dropdown

Starting URL: https://rahulshettyacademy.com/dropdownsPractise/

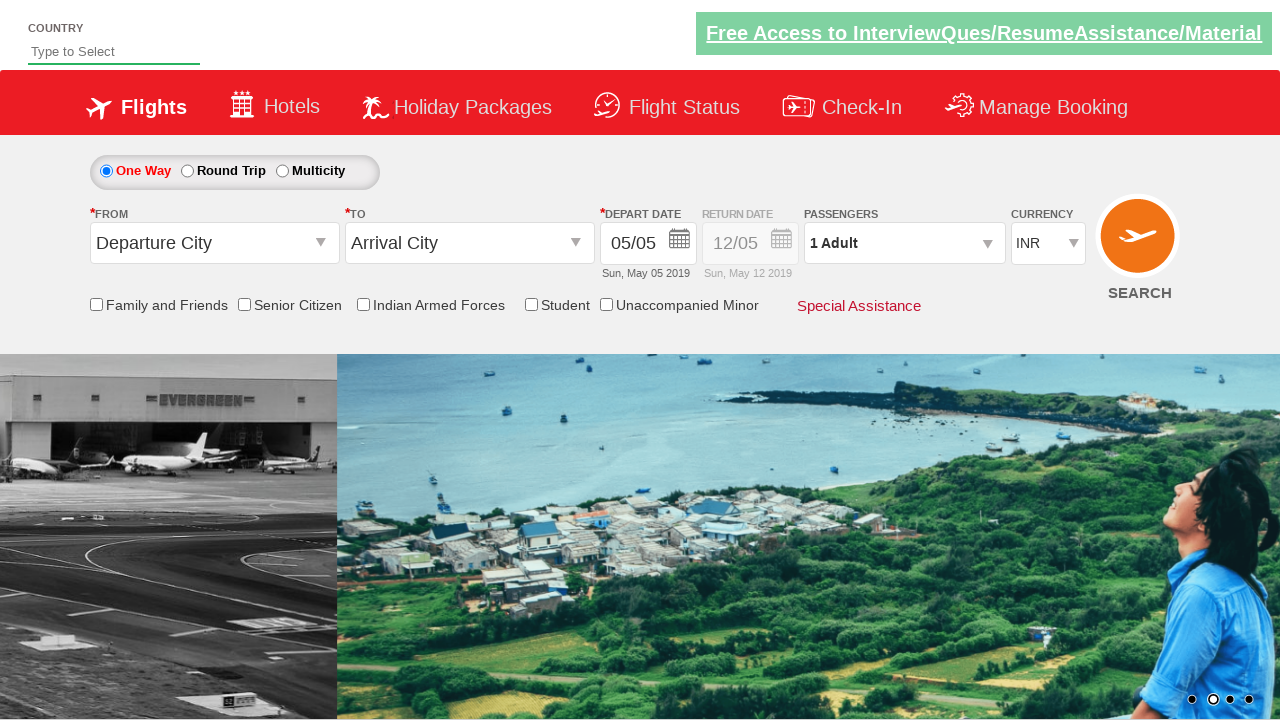

Selected the third currency option from the static dropdown on #ctl00_mainContent_DropDownListCurrency
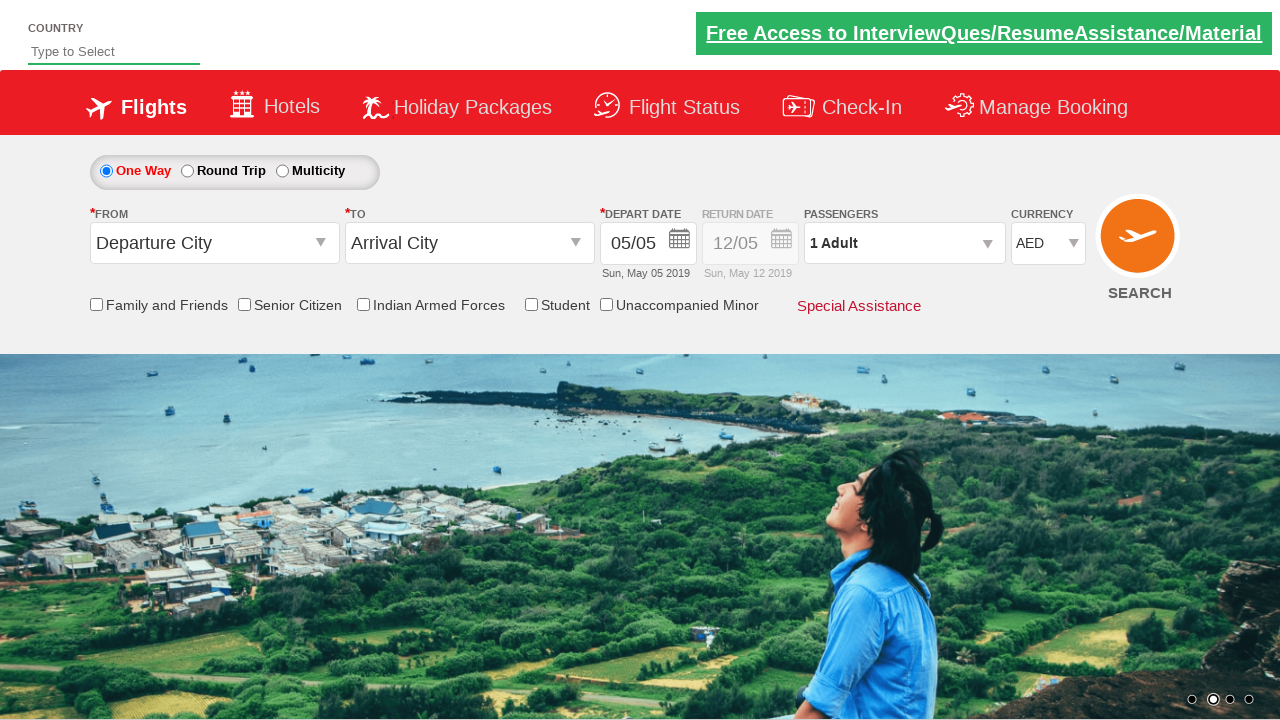

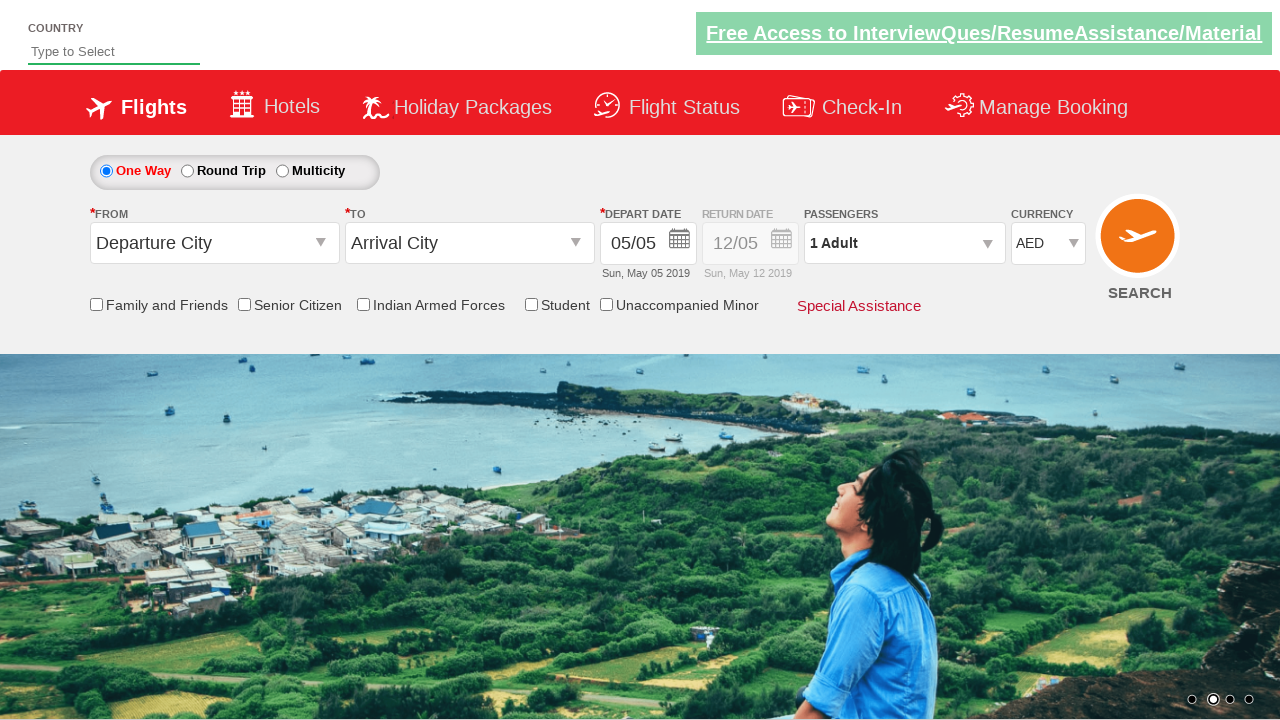